Tests the complete booking search flow by selecting dates, adjusting guest counts, and clicking search

Starting URL: https://ancabota09.wixsite.com/intern

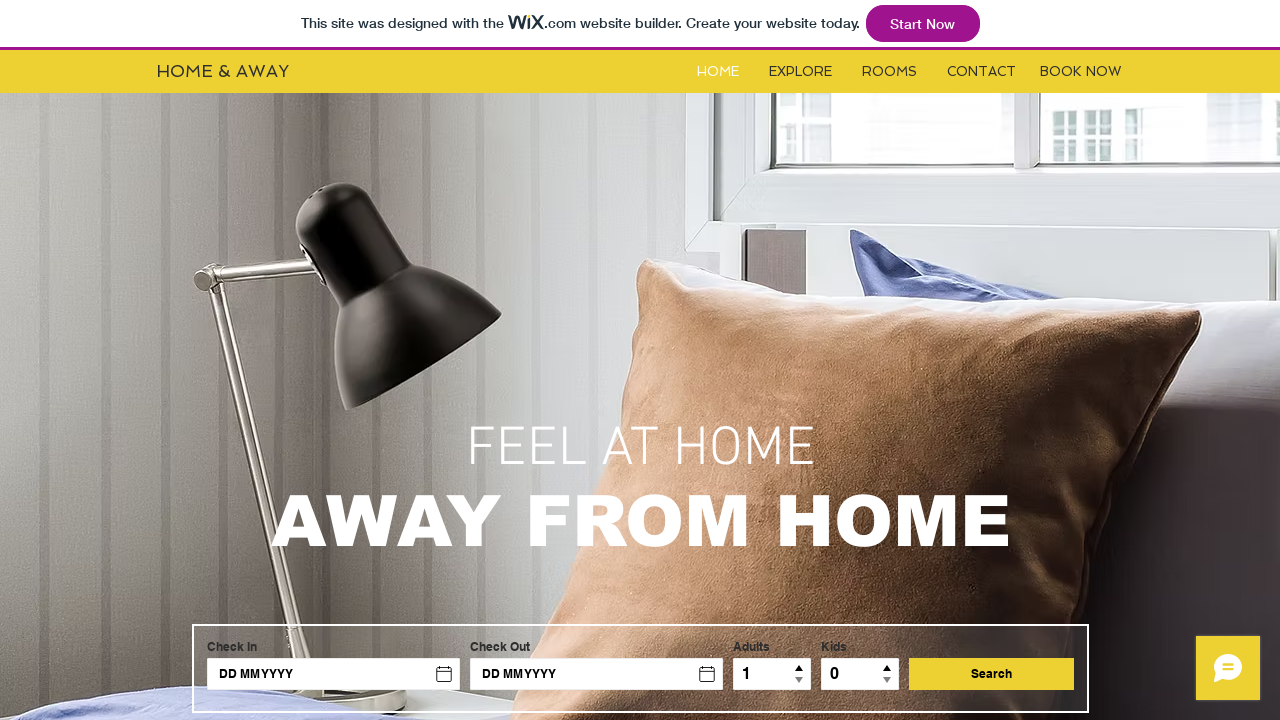

Waited for booking widget iframe to load
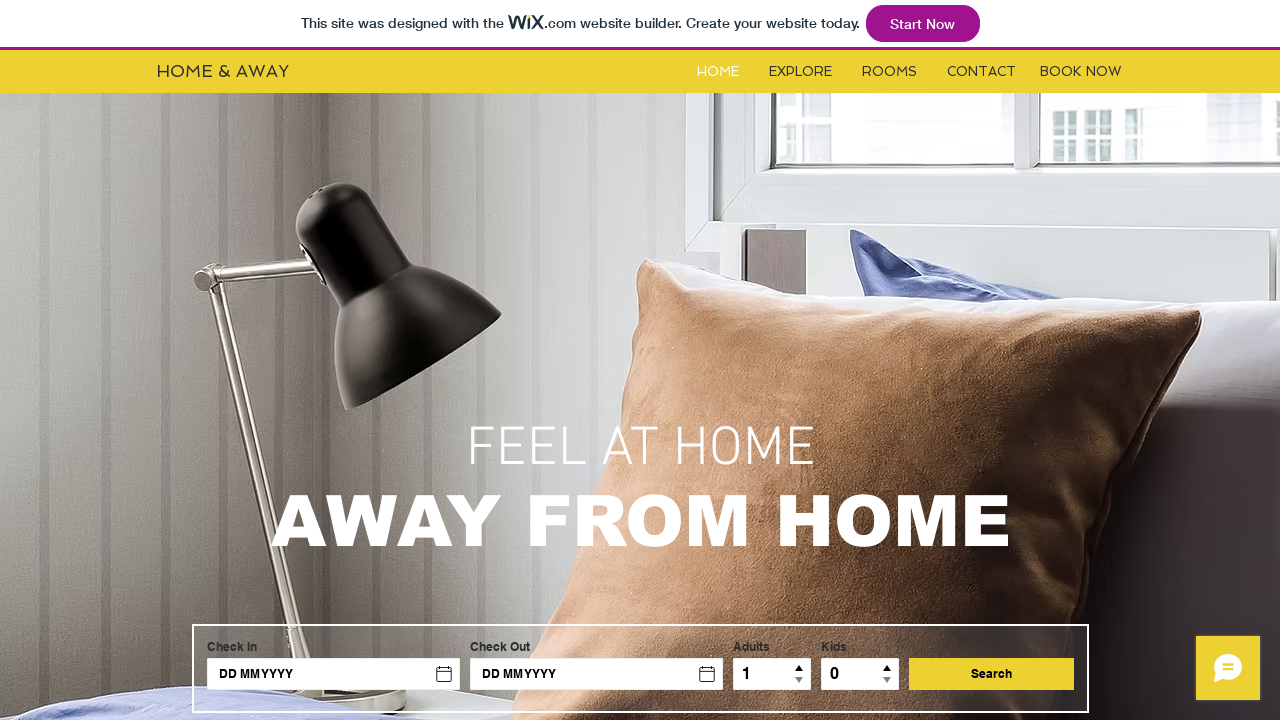

Selected booking widget iframe element
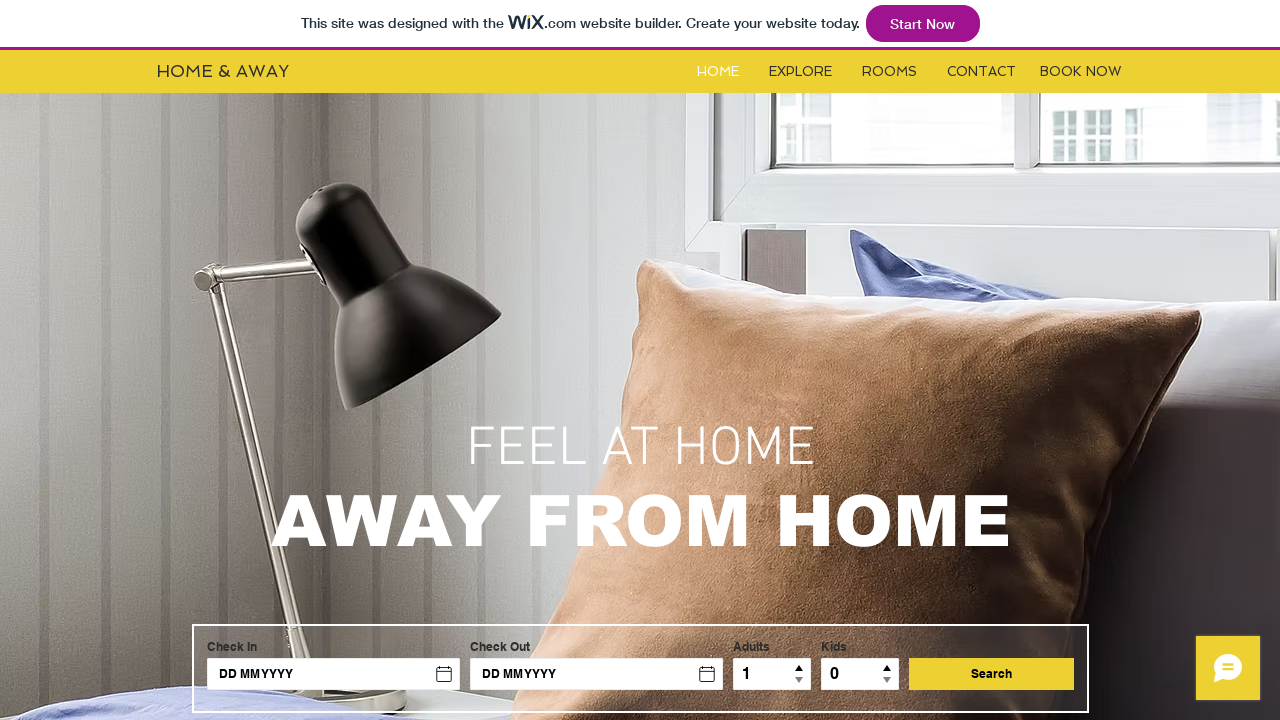

Got content frame from booking widget iframe
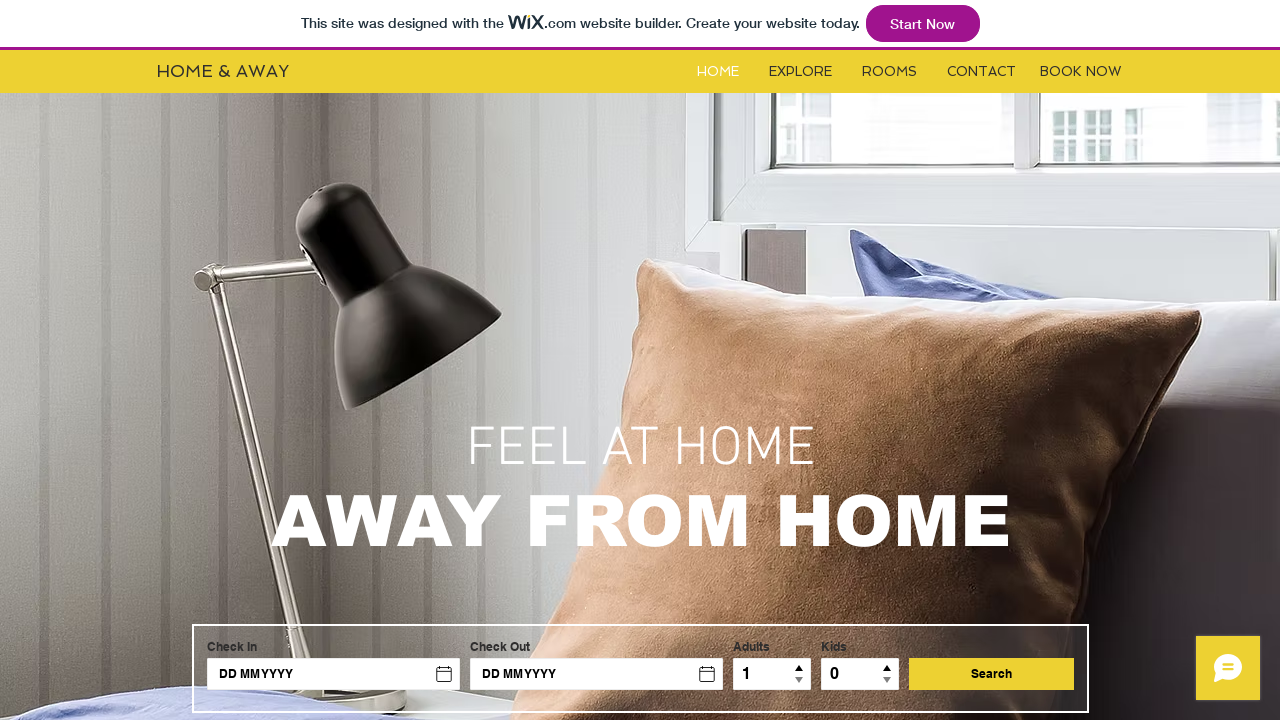

Clicked check-in date field at (334, 674) on #check-in
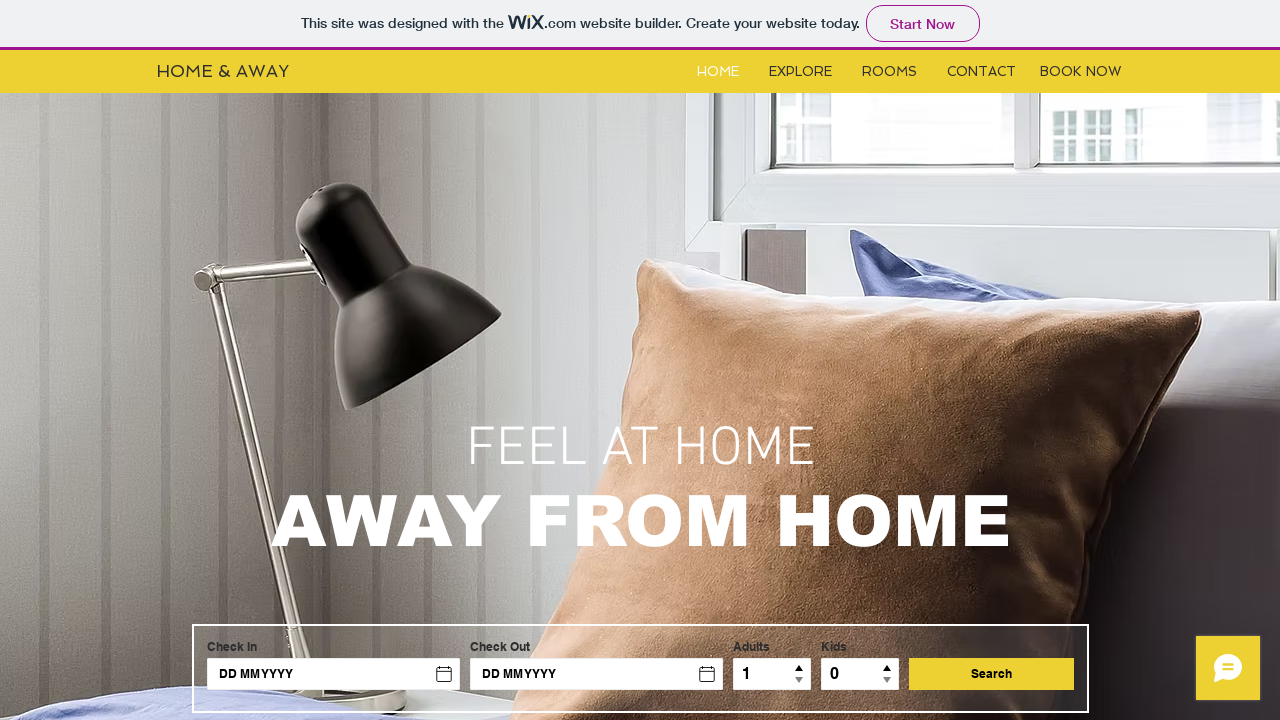

Waited for date picker iframe to load
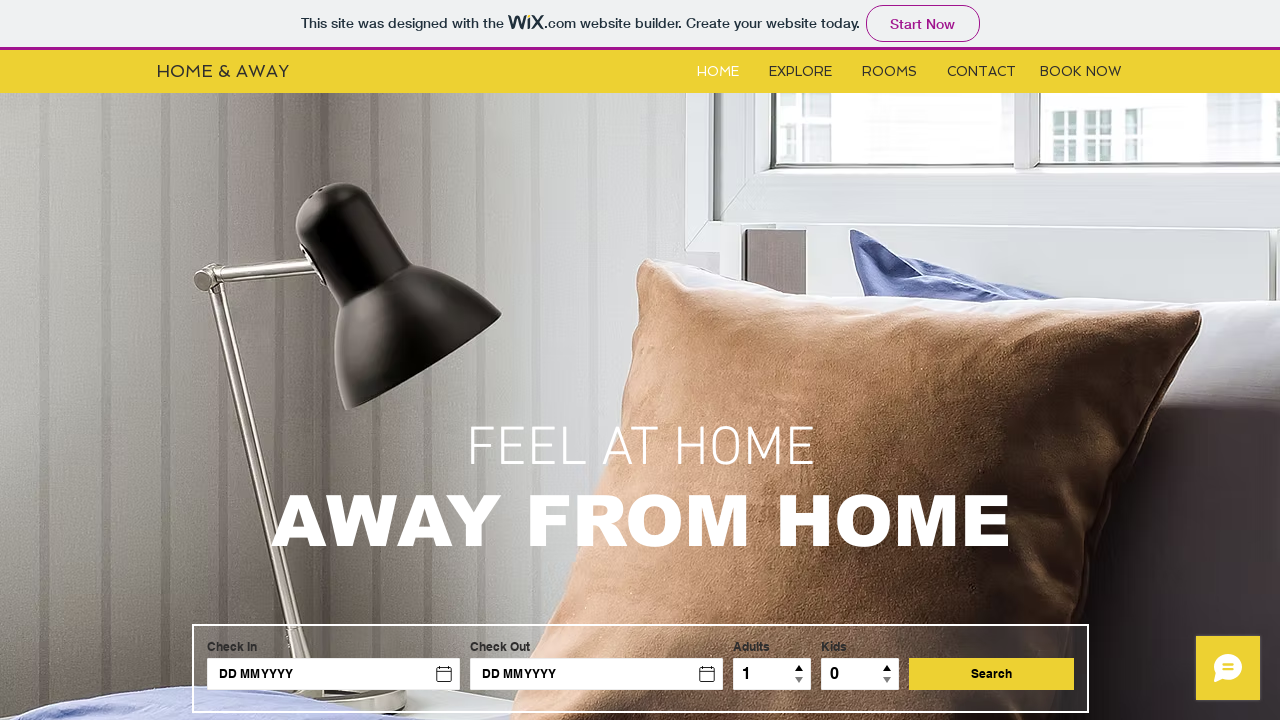

Selected date picker iframe element
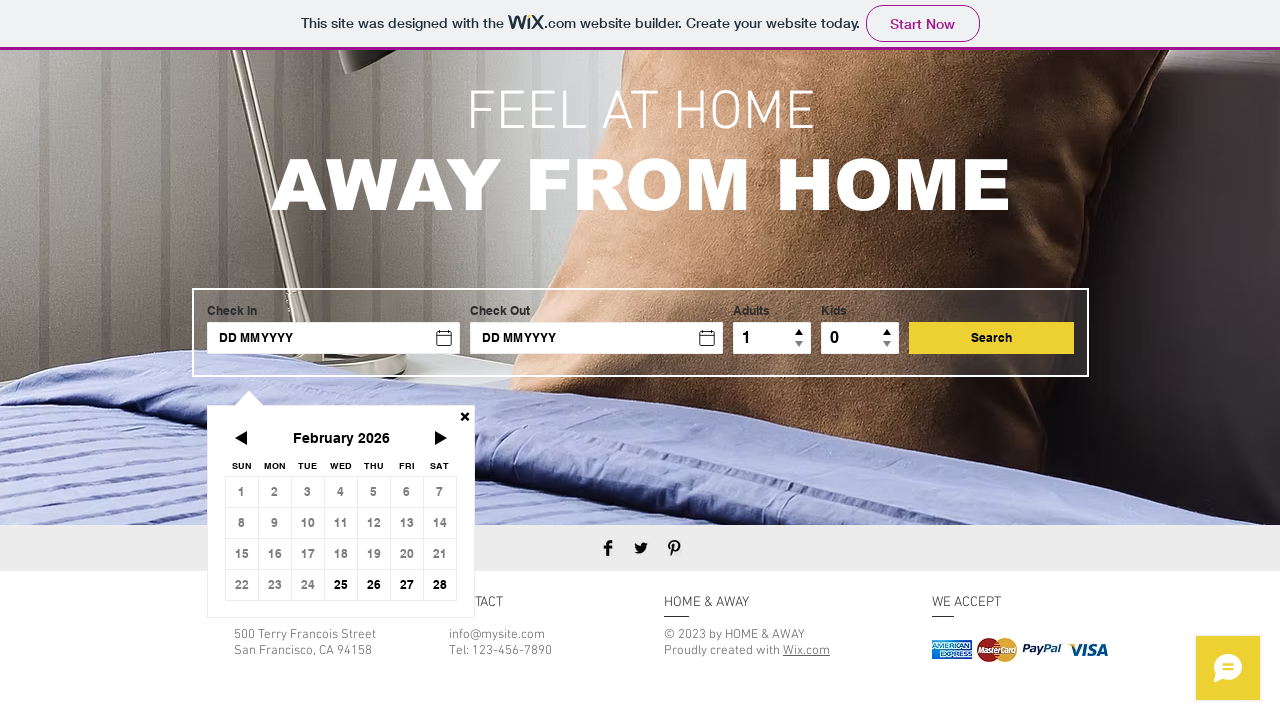

Got content frame from date picker iframe
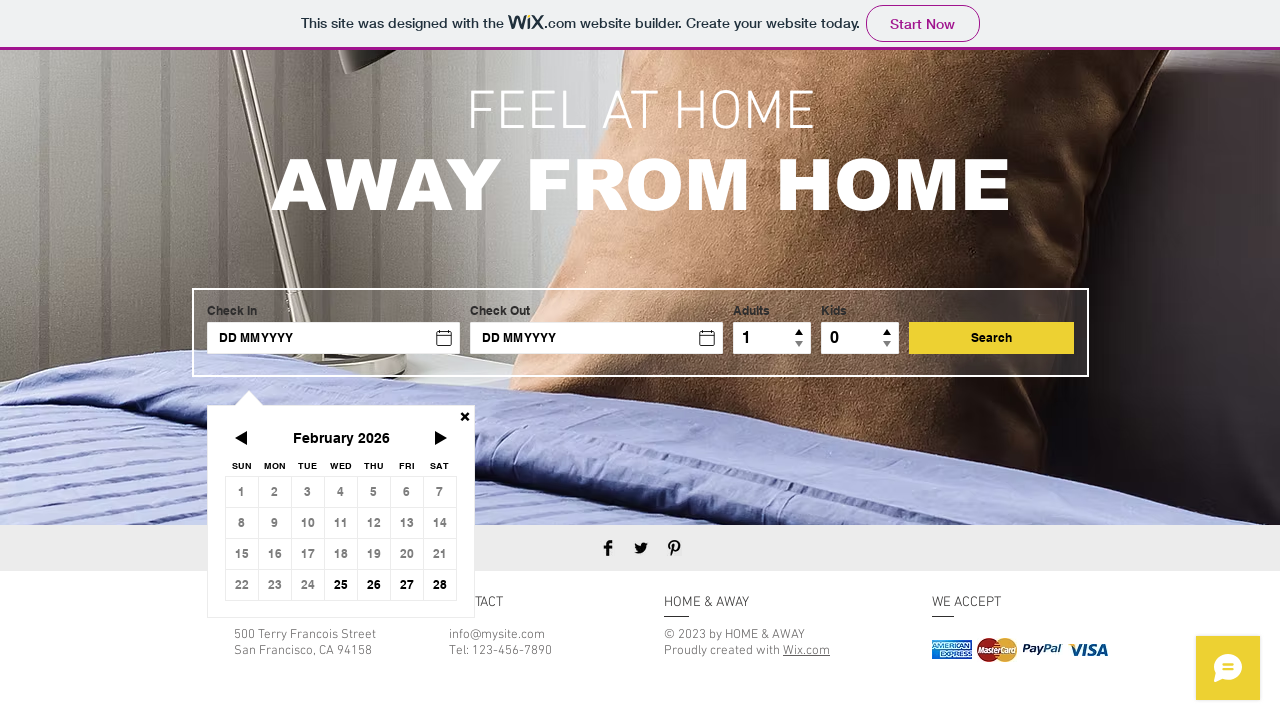

Selected today's date (25, Wednesday February 2026) as check-in date at (341, 585) on button[aria-label='25, Wednesday February 2026']
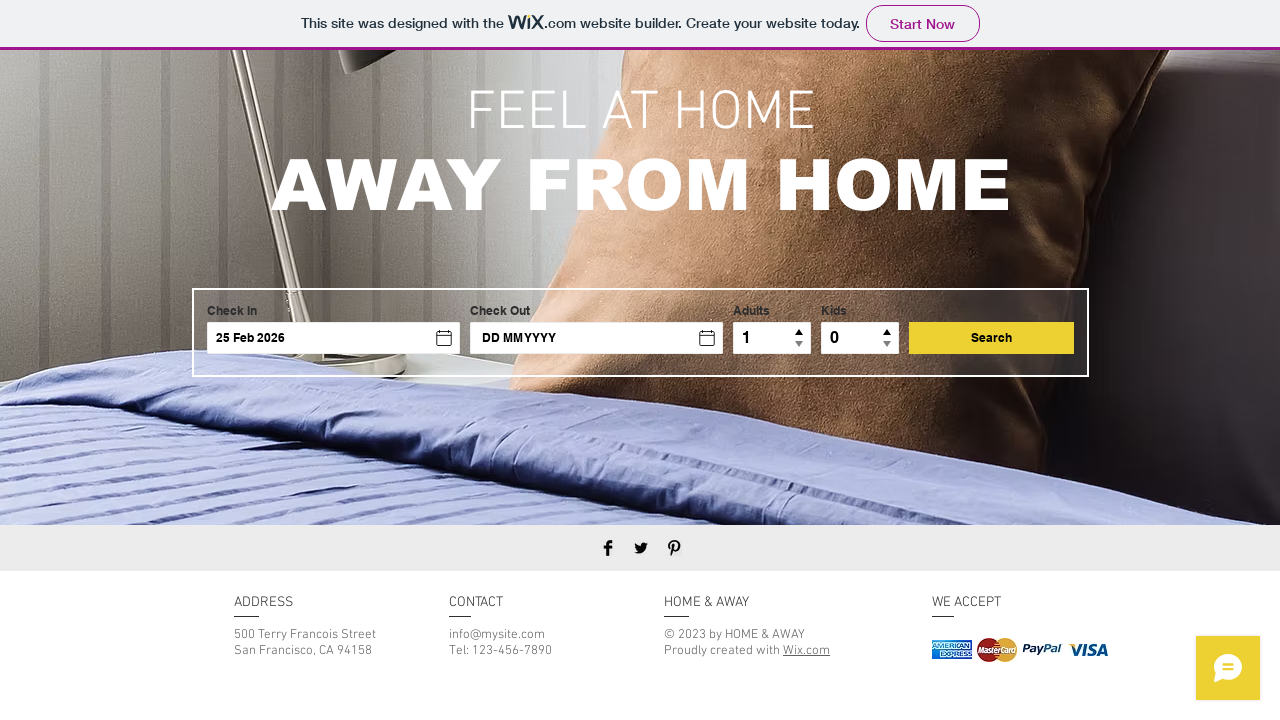

Waited for date picker iframe to load for check-out date
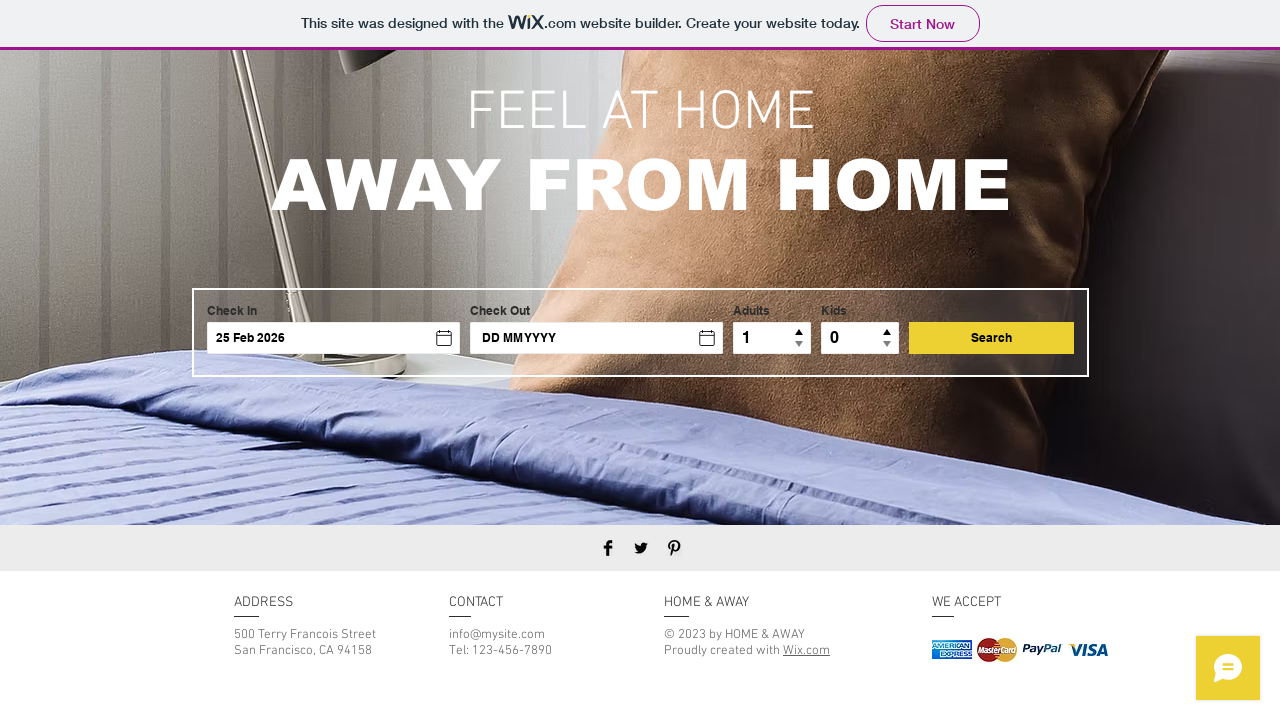

Selected date picker iframe element for check-out
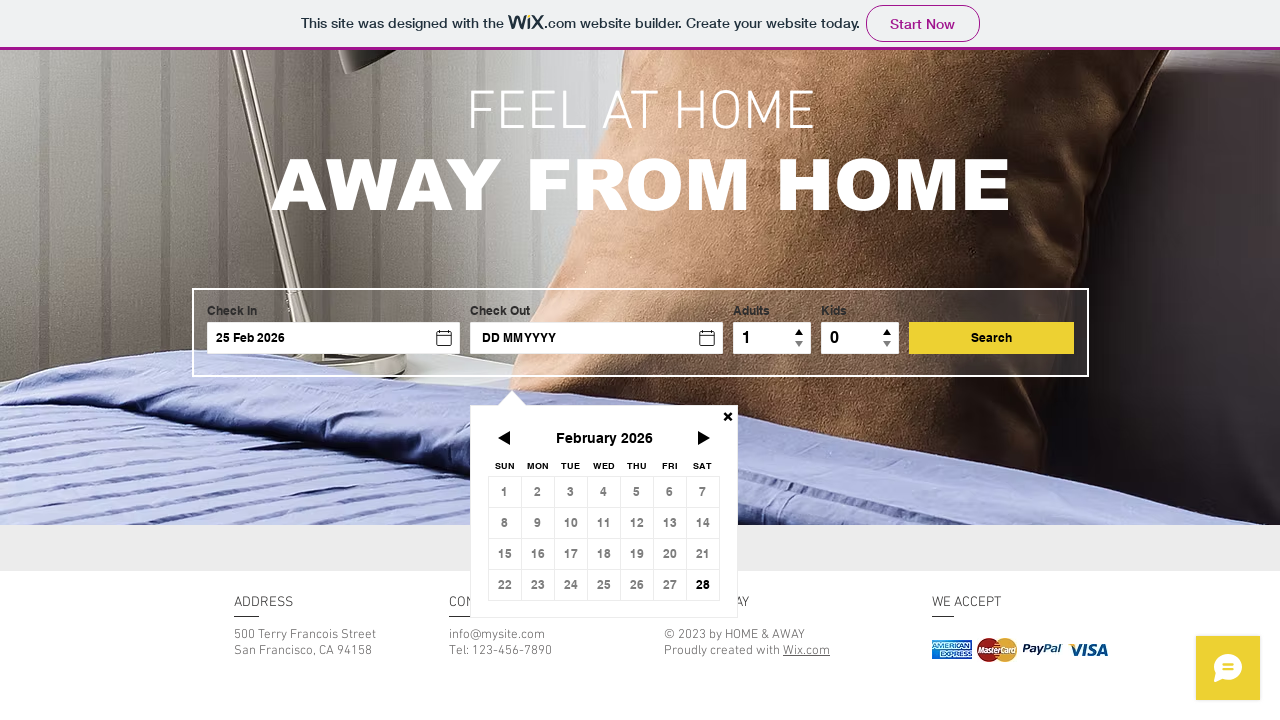

Got content frame from checkout date picker iframe
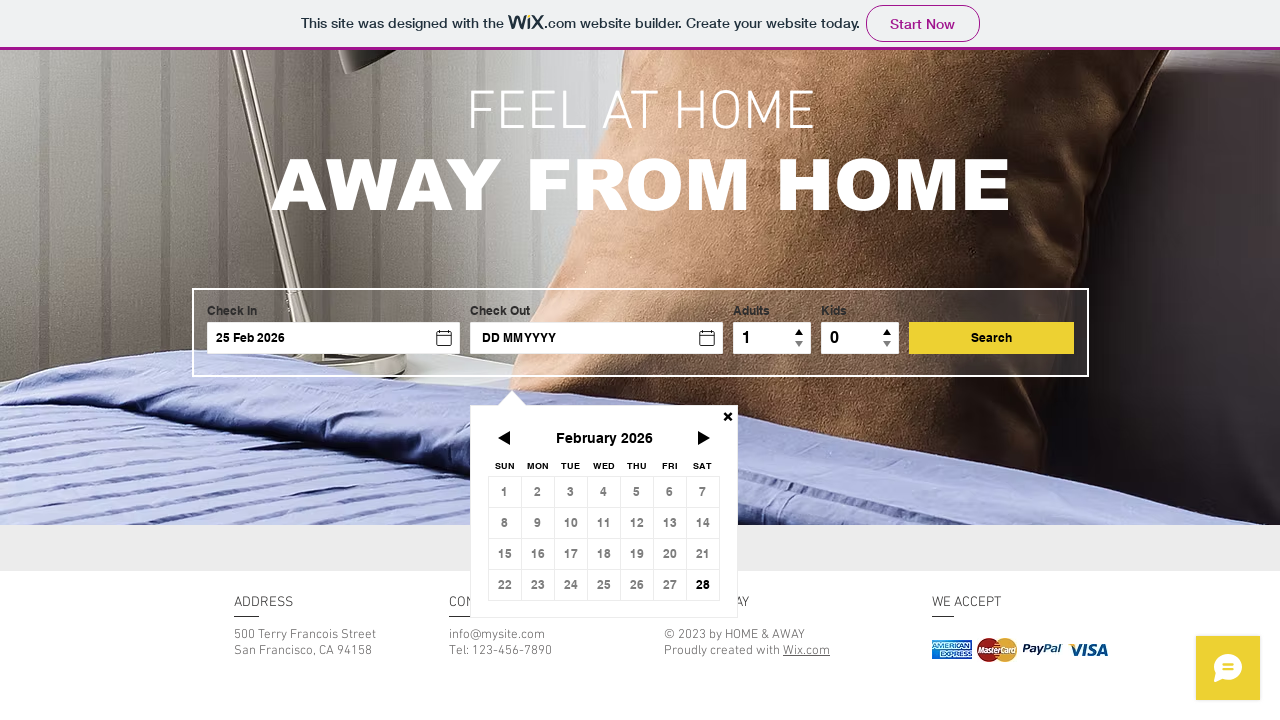

Selected checkout date (28, Saturday February 2026) - 3 days from today at (703, 585) on button[aria-label='28, Saturday February 2026']
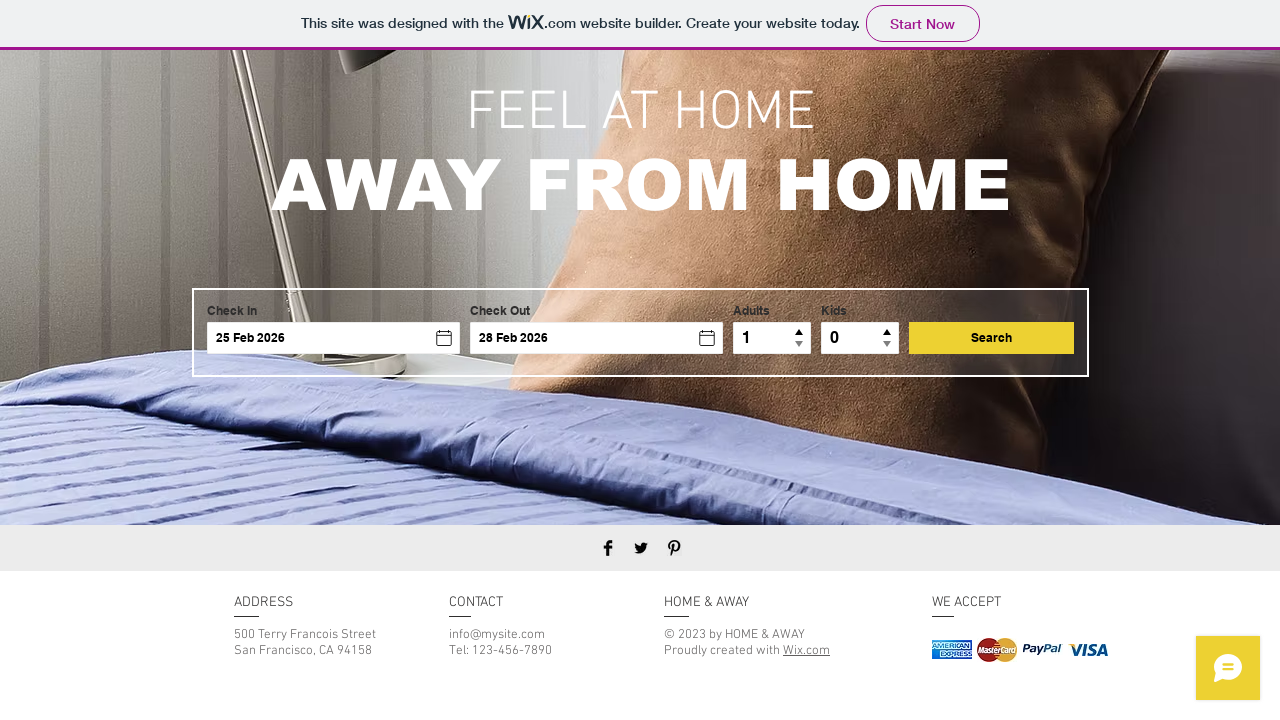

Waited for booking widget iframe to load for guest adjustments
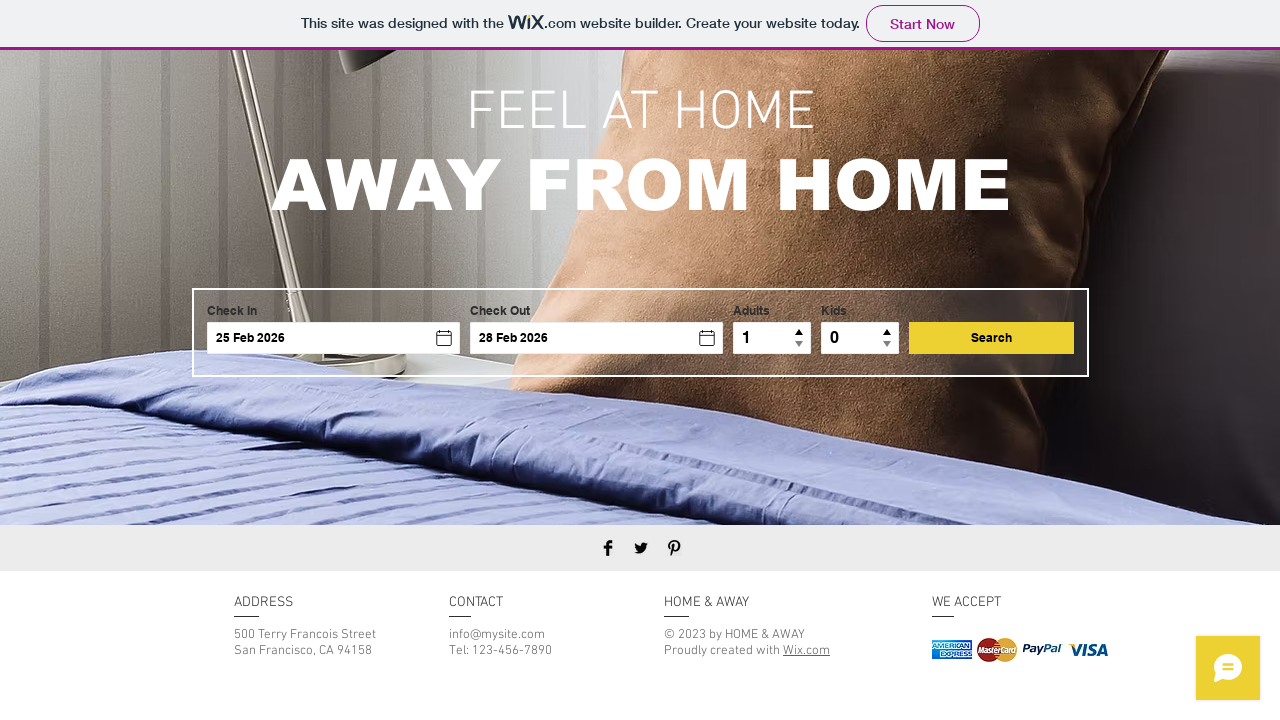

Selected booking widget iframe element for guest counts
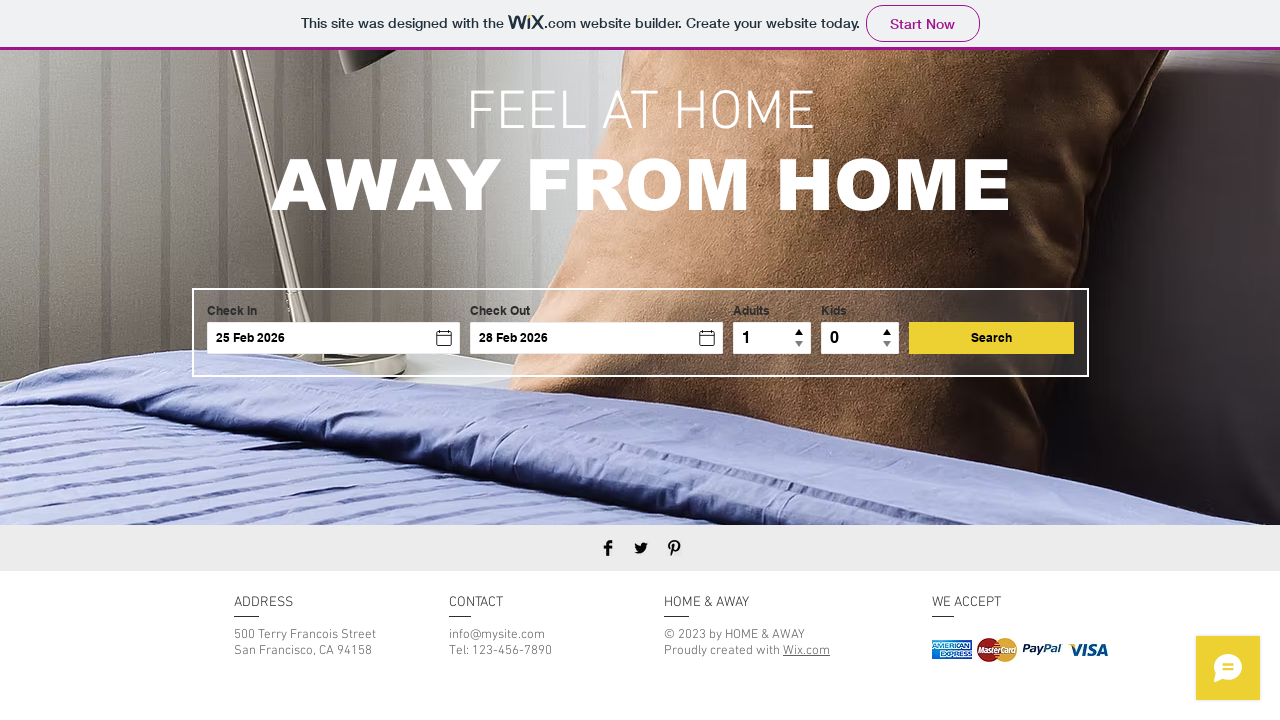

Got content frame from booking widget iframe for adjusting guests
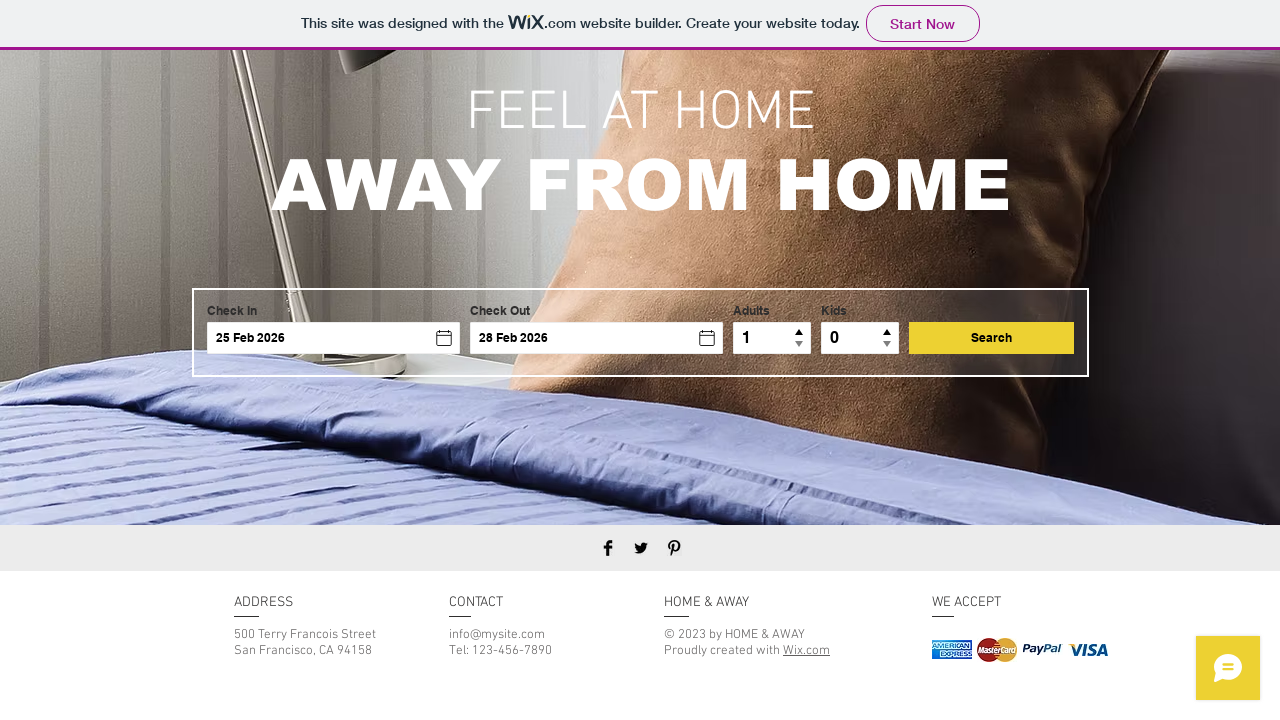

Incremented adult guest count at (800, 331) on .up
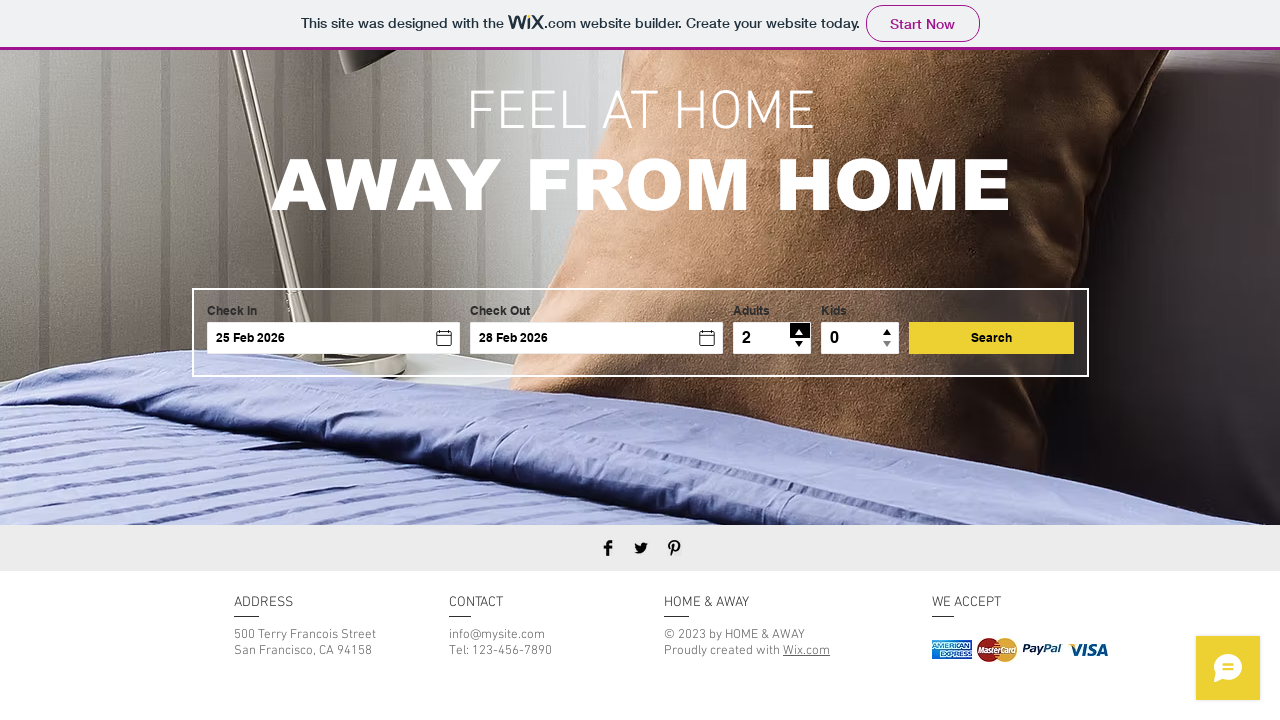

Incremented children guest count at (888, 331) on xpath=//*[@id='children']/a[1]
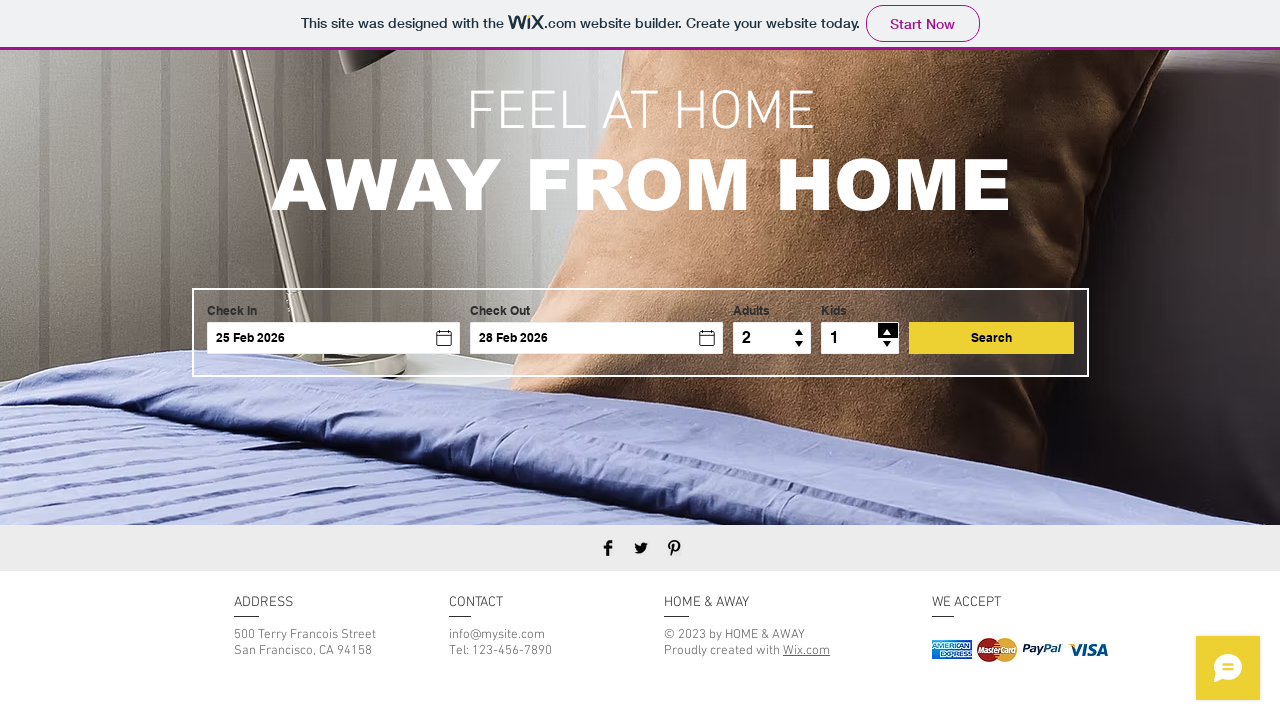

Clicked search button to initiate booking search at (991, 338) on .s-button
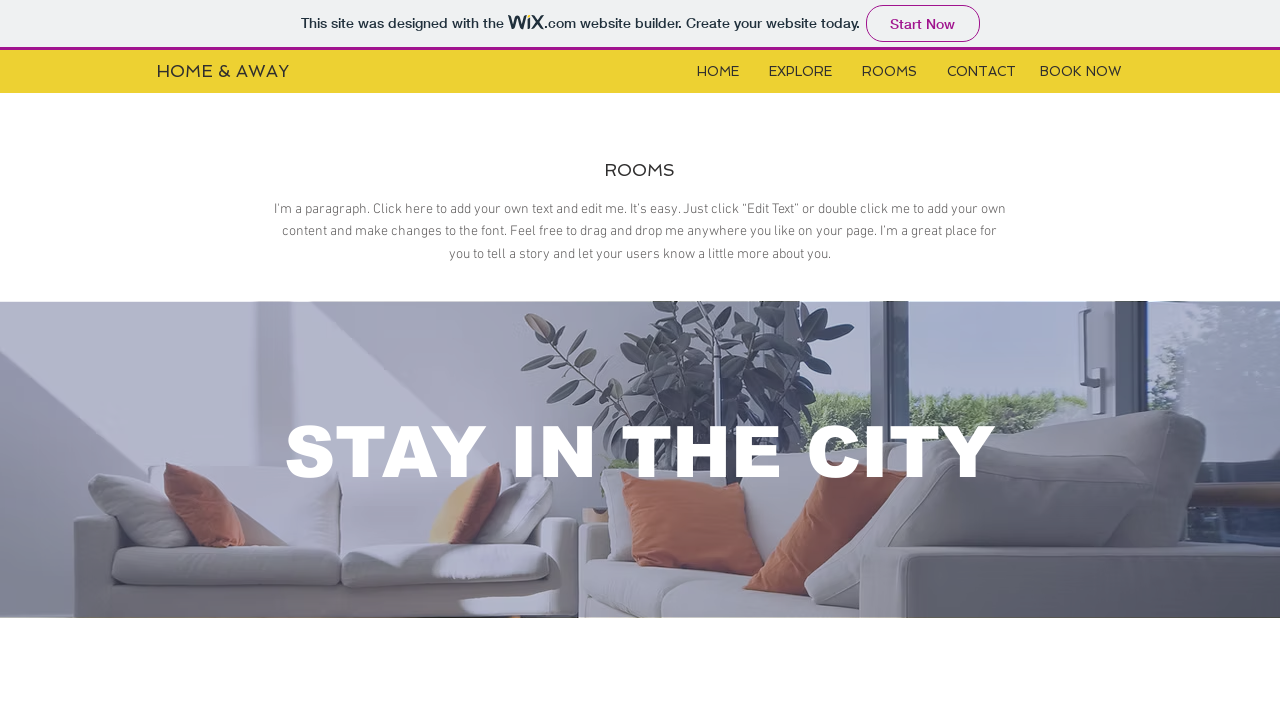

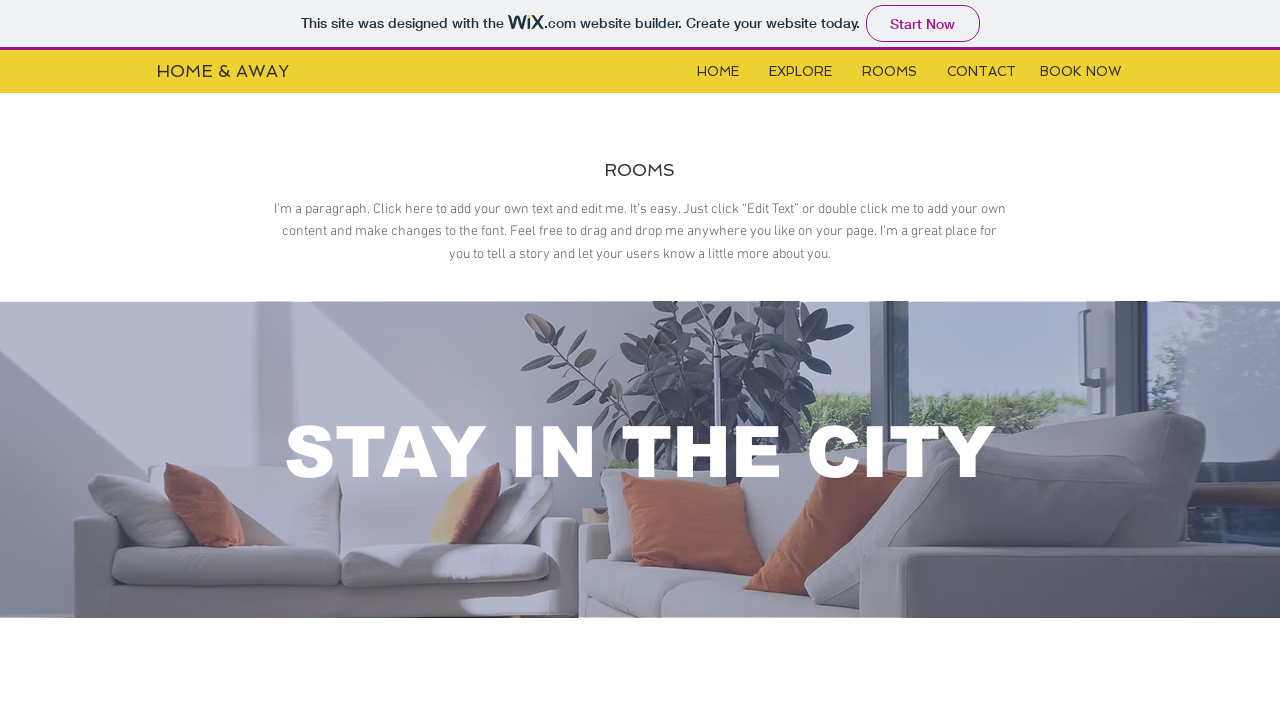